Opens the sign-in page and validates that the login submit button is displayed

Starting URL: https://test.my-fork.com/

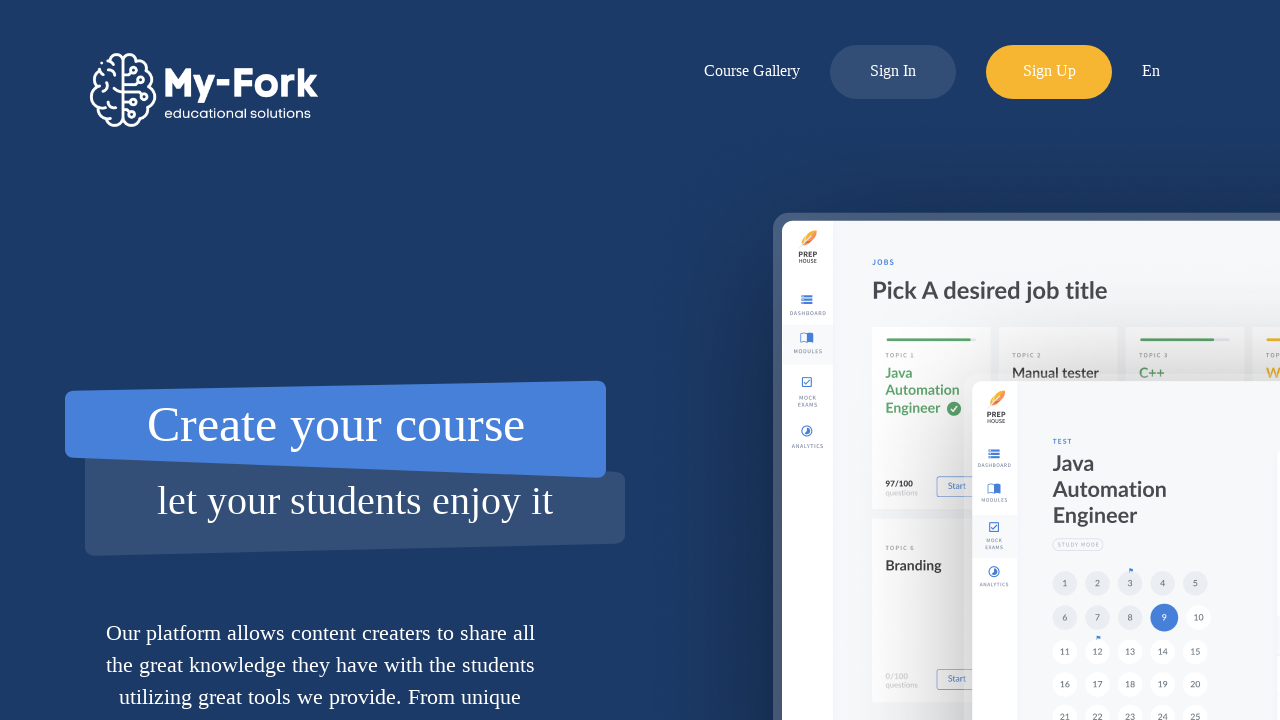

Clicked log-in button to open sign-in page at (893, 62) on #log-in-button
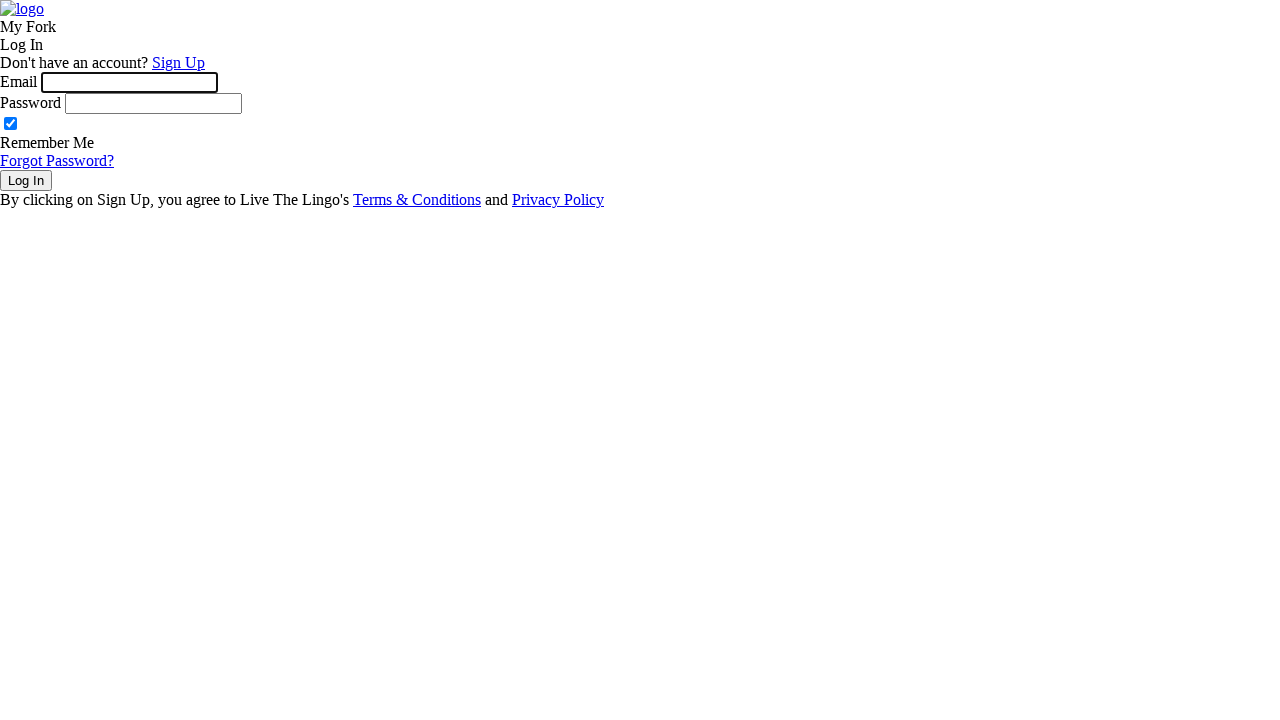

Login submit button is displayed and visible
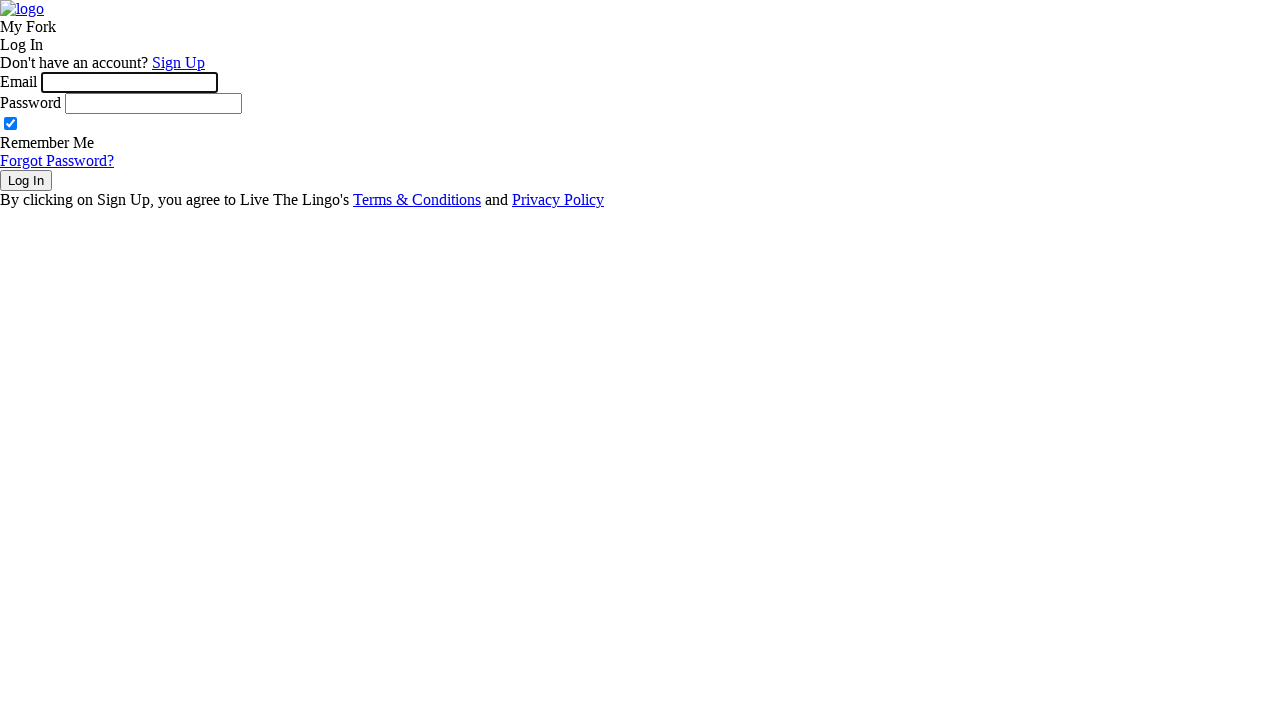

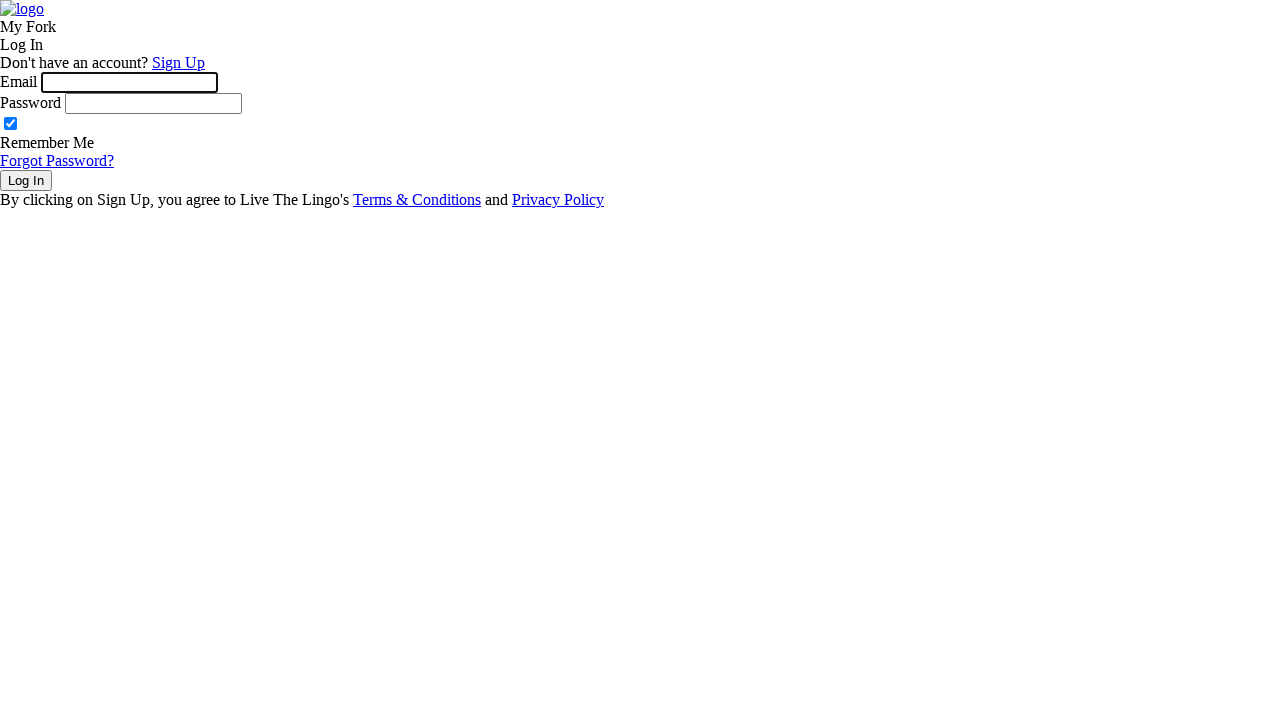